Fills out a Google Form multiple times with address, price, and link information, submitting each response and navigating to answer another response

Starting URL: https://docs.google.com/forms/d/e/1FAIpQLSd1fRcBESrTAgVZkYPPhijk-UuagLz_MOnNwVq6FvXOq2EyAg/viewform?usp=sf_link

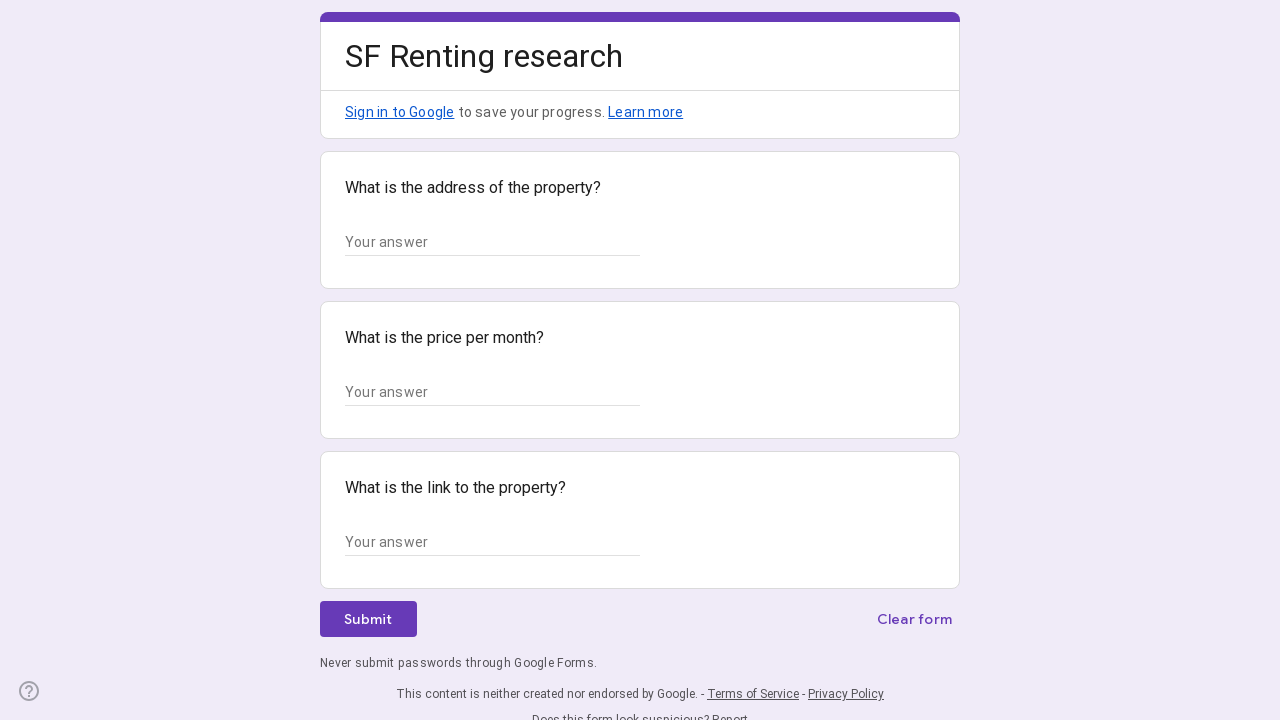

Waited for form input fields to load
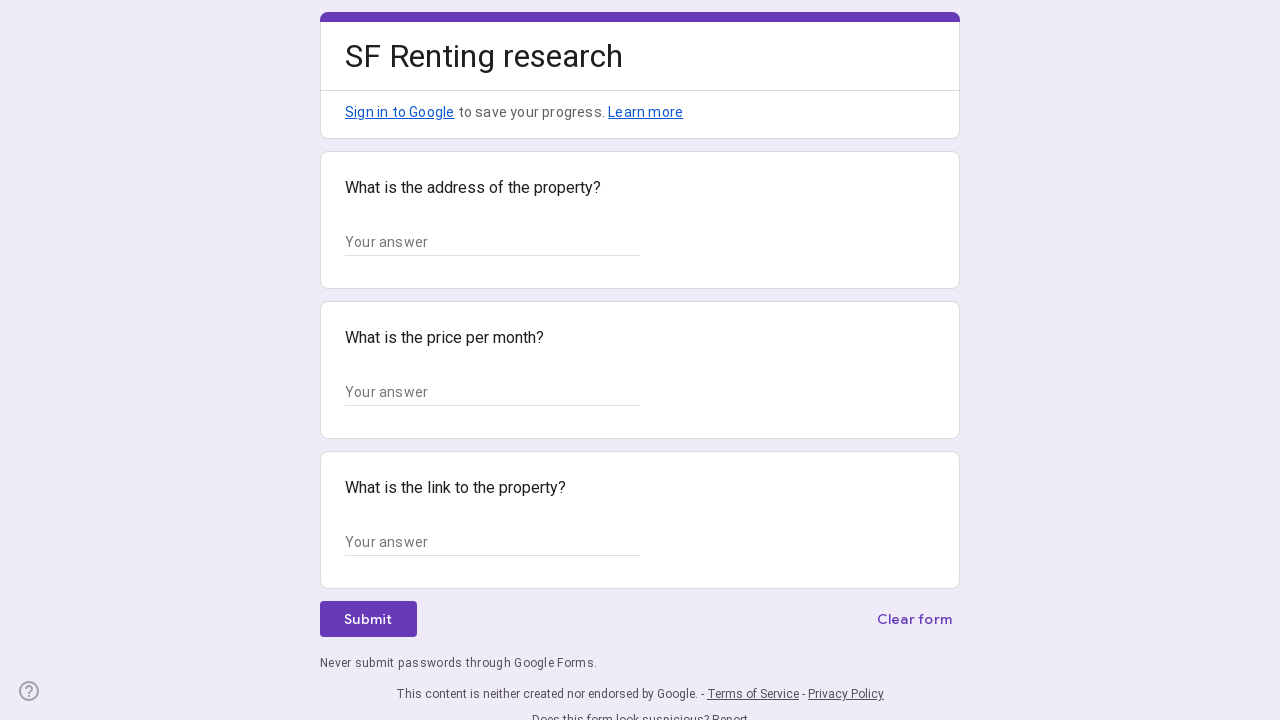

Retrieved all input field elements from the form
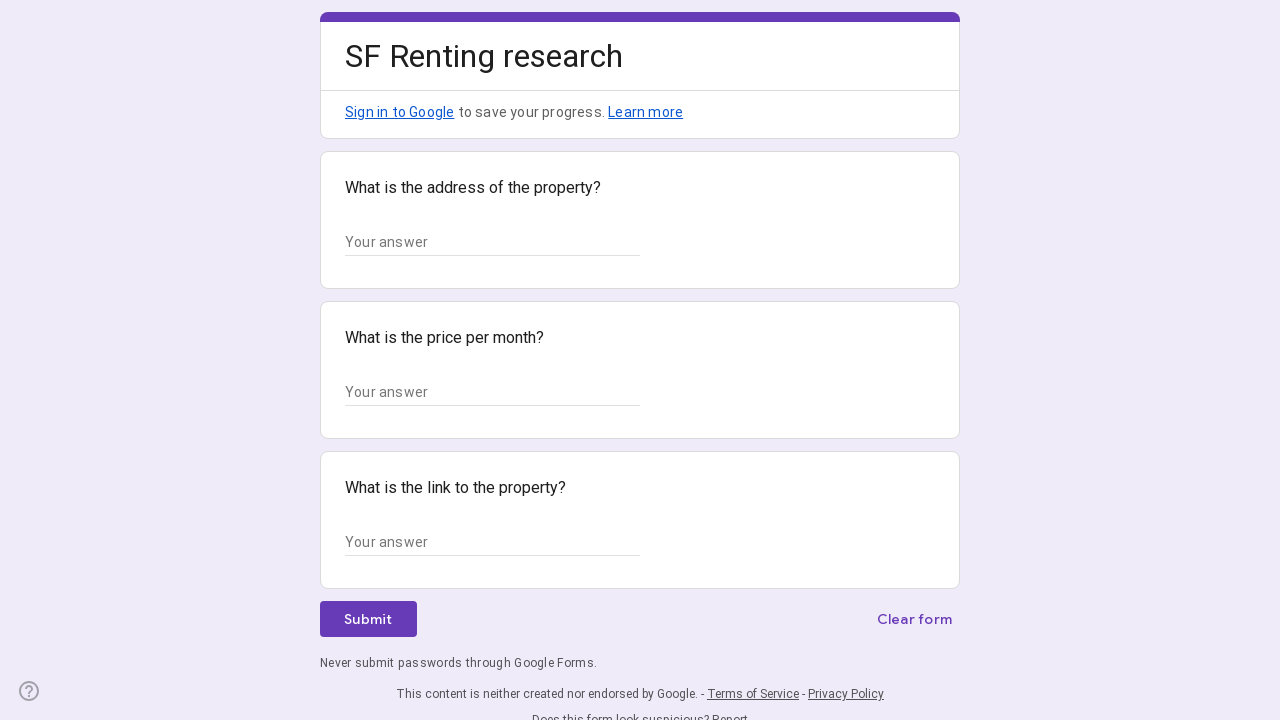

Filled address field with '123 Main St, City A'
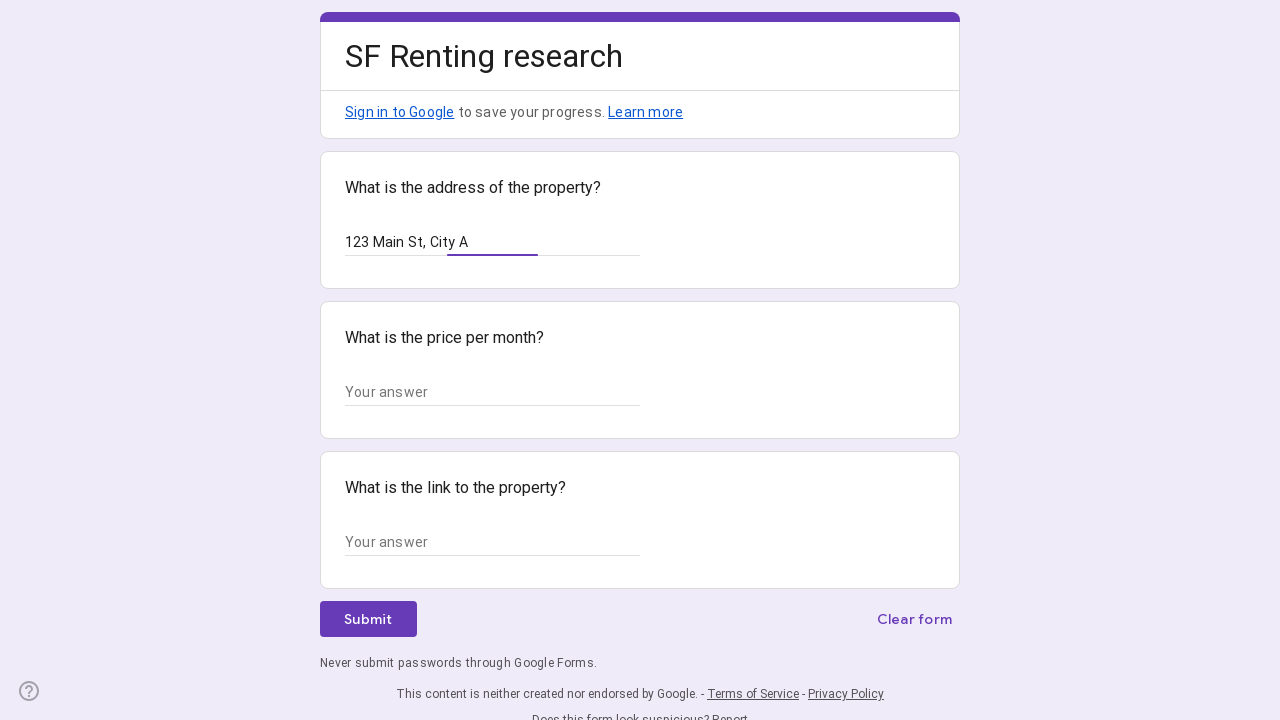

Filled price field with '$250,000'
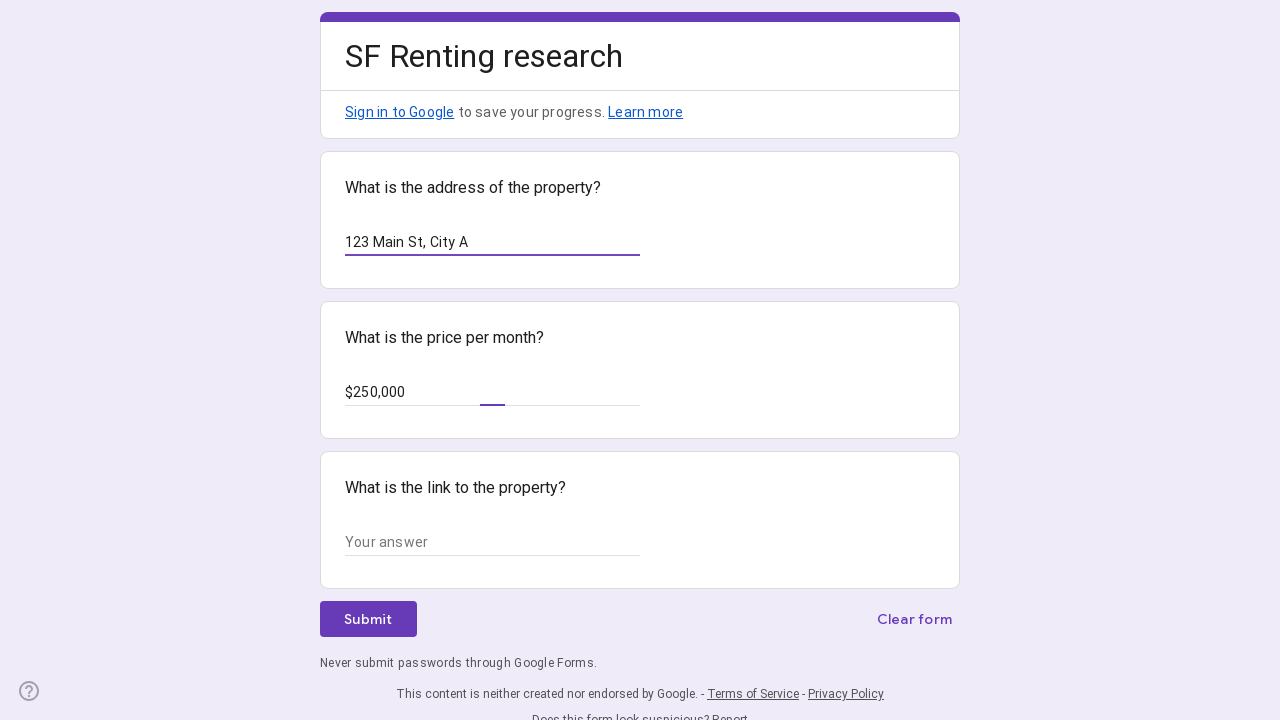

Filled link field with 'https://example.com/property1'
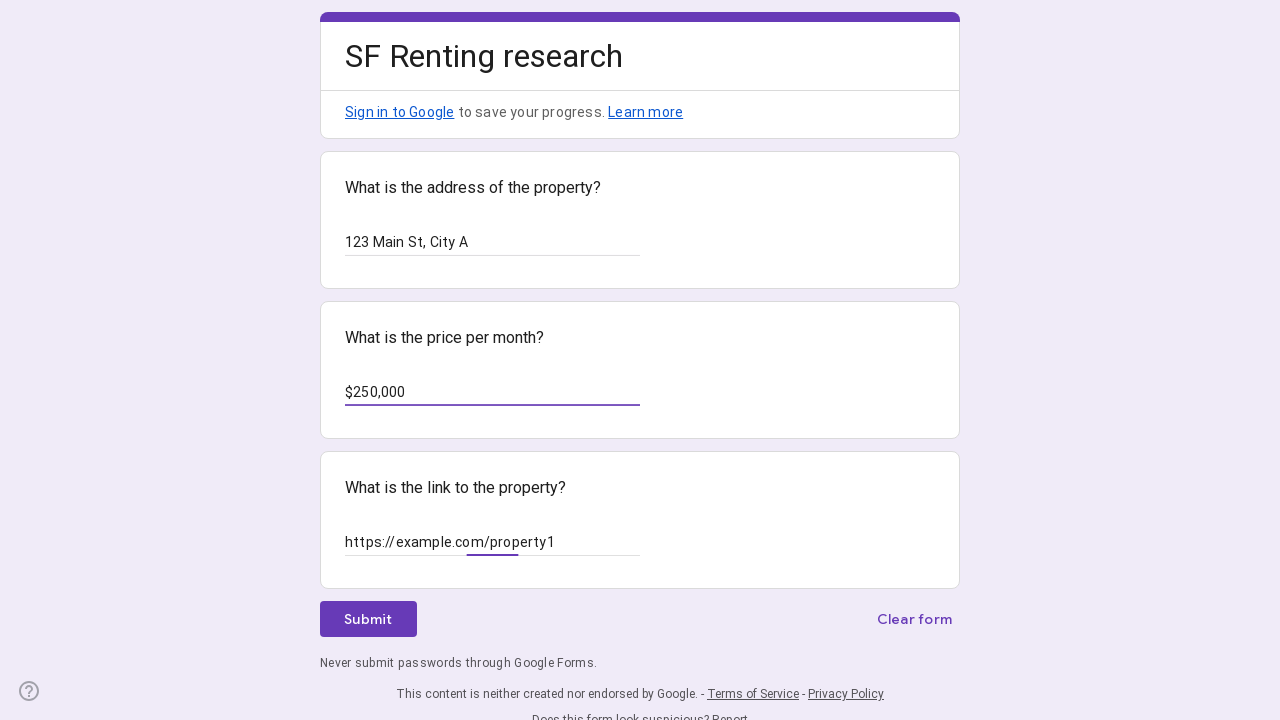

Clicked submit button to submit form response at (368, 619) on span.NPEfkd
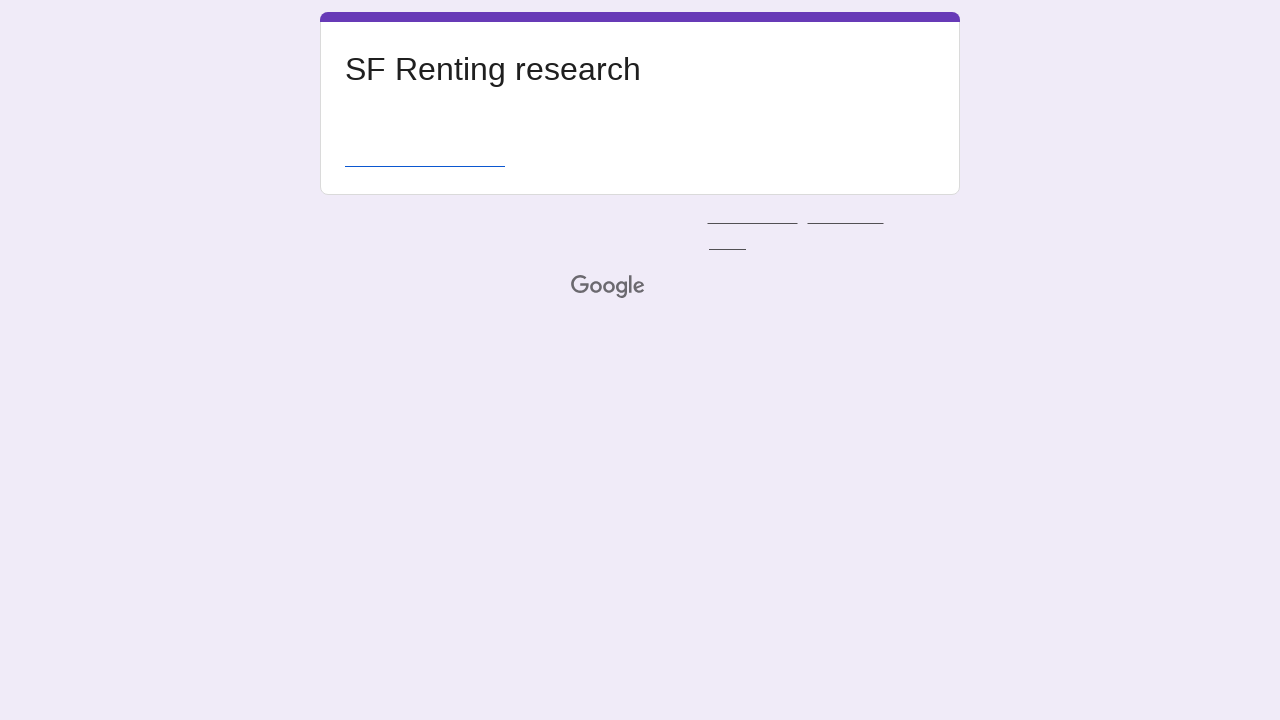

Waited for form submission to complete
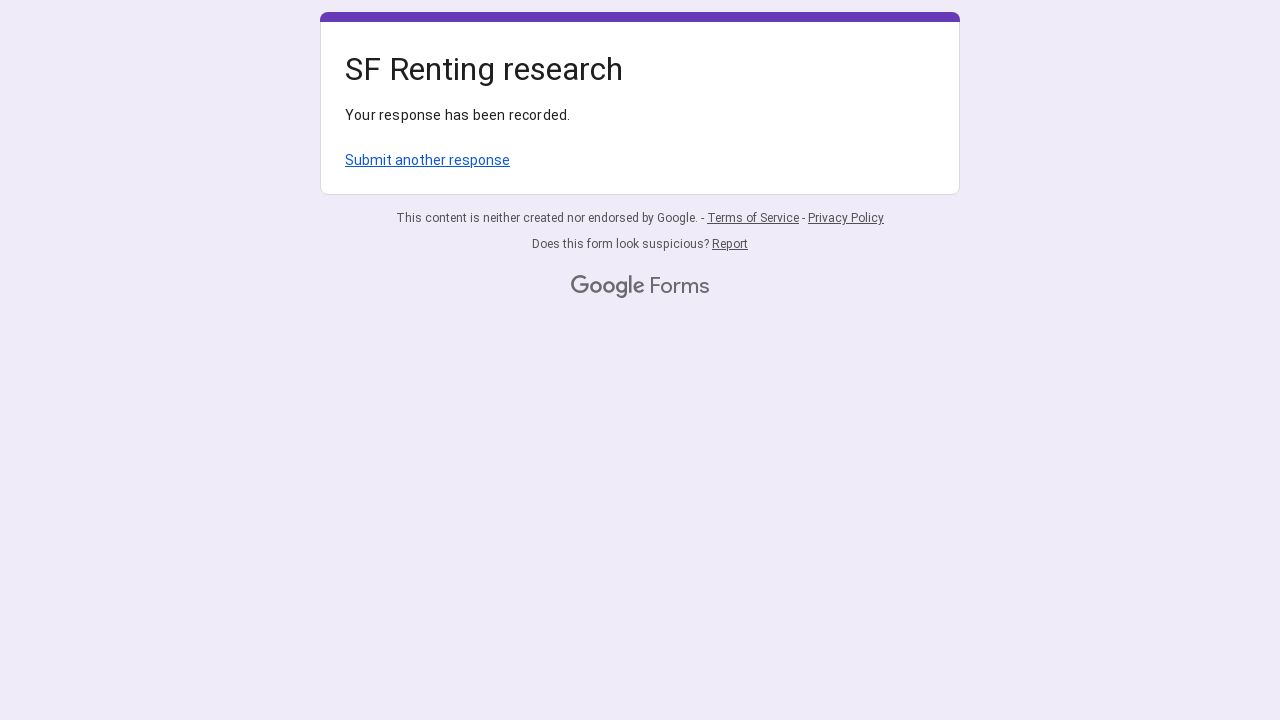

Clicked 'Submit another response' link to fill another form at (428, 160) on div.c2gzEf > a
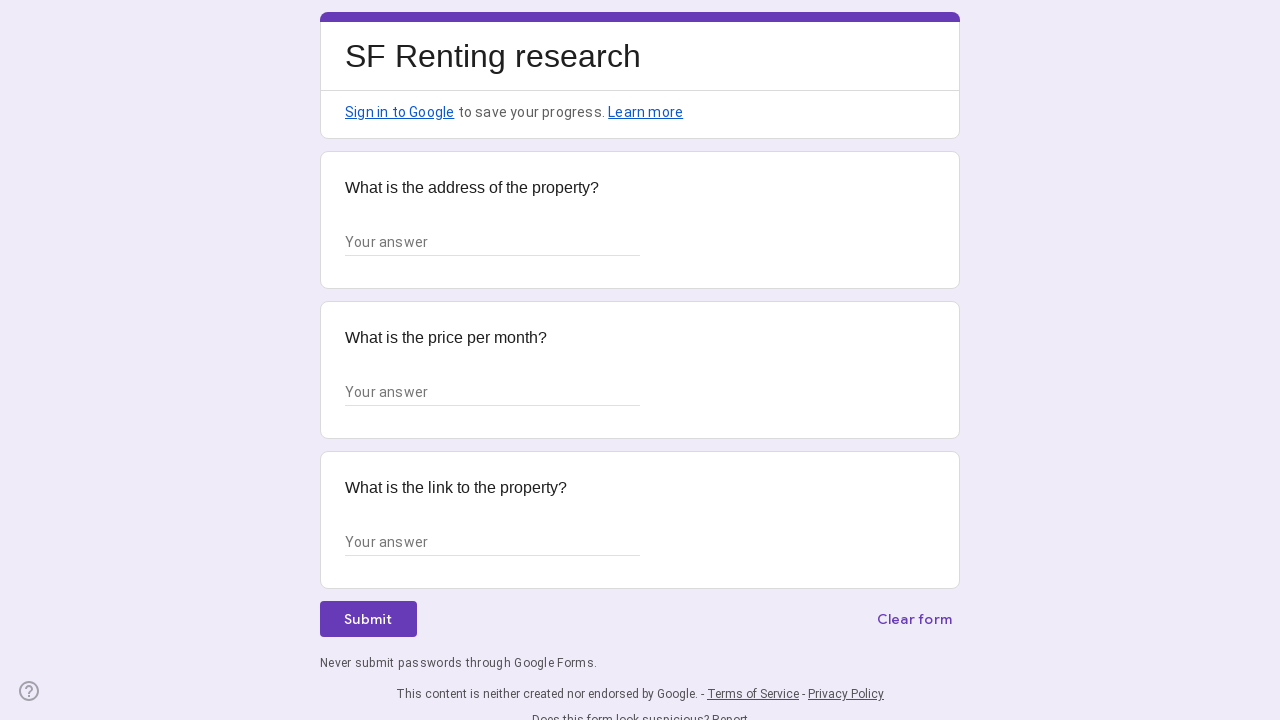

Waited for next form to load
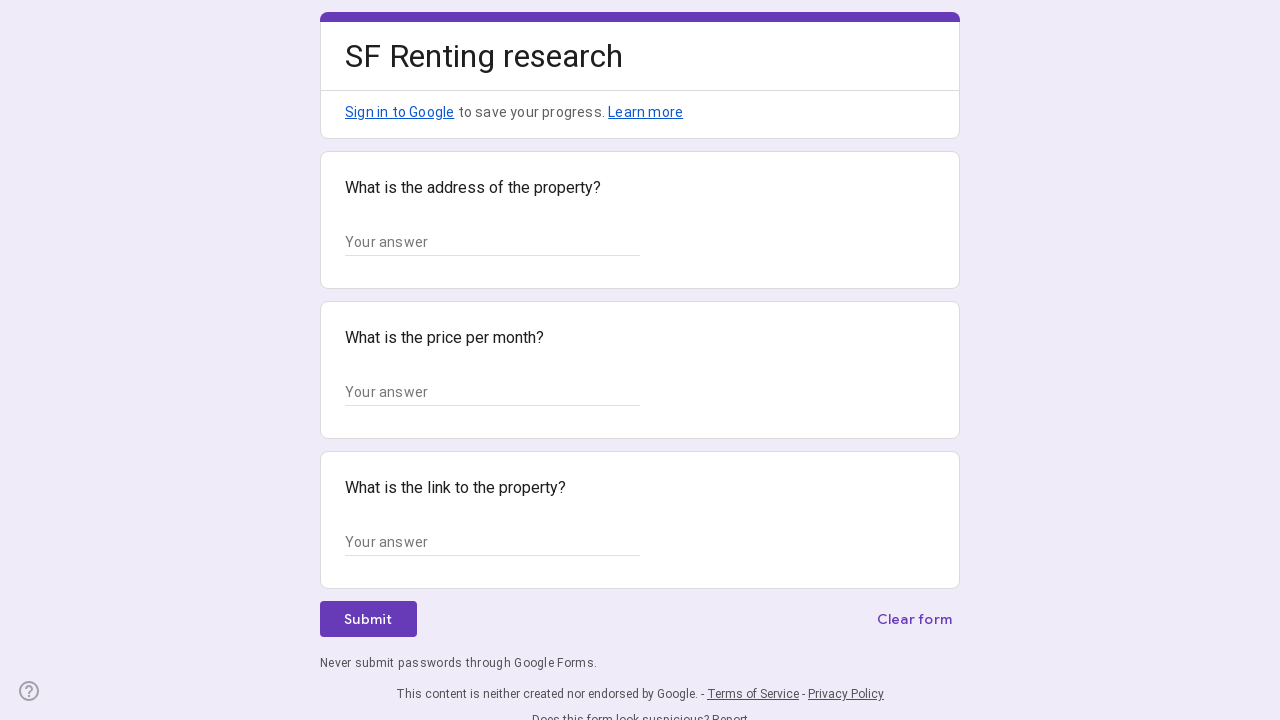

Waited for form input fields to load
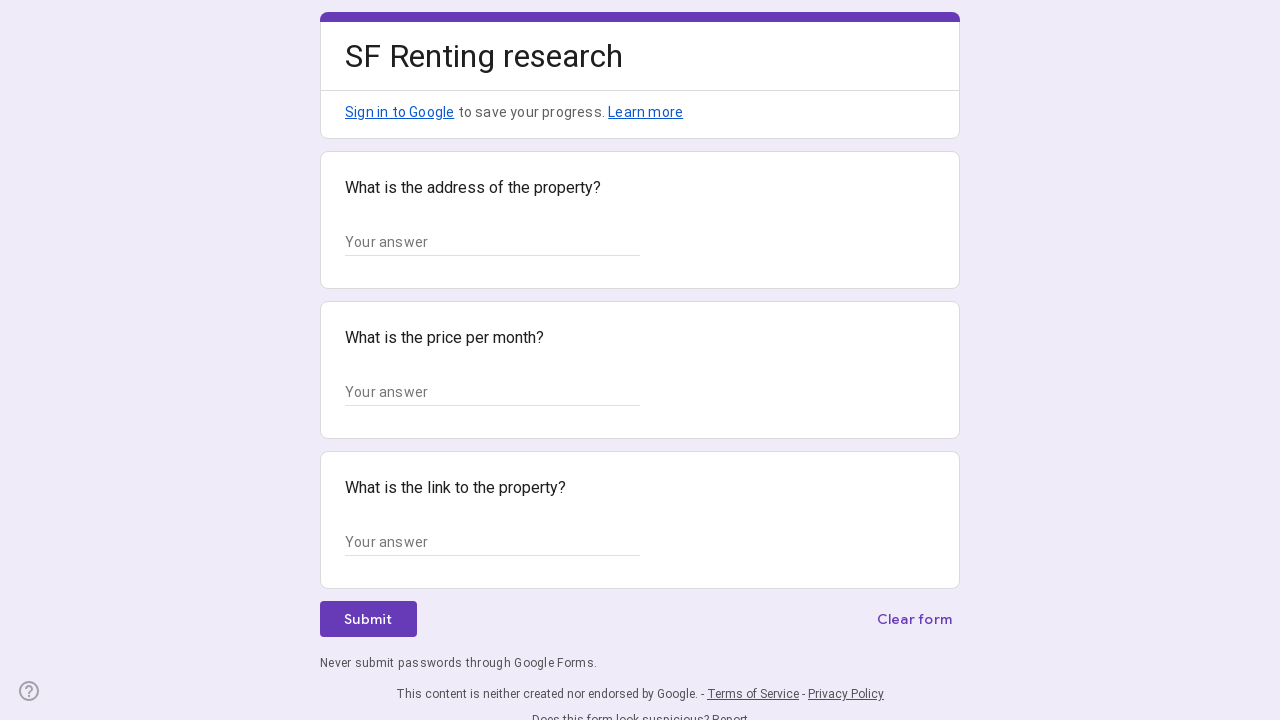

Retrieved all input field elements from the form
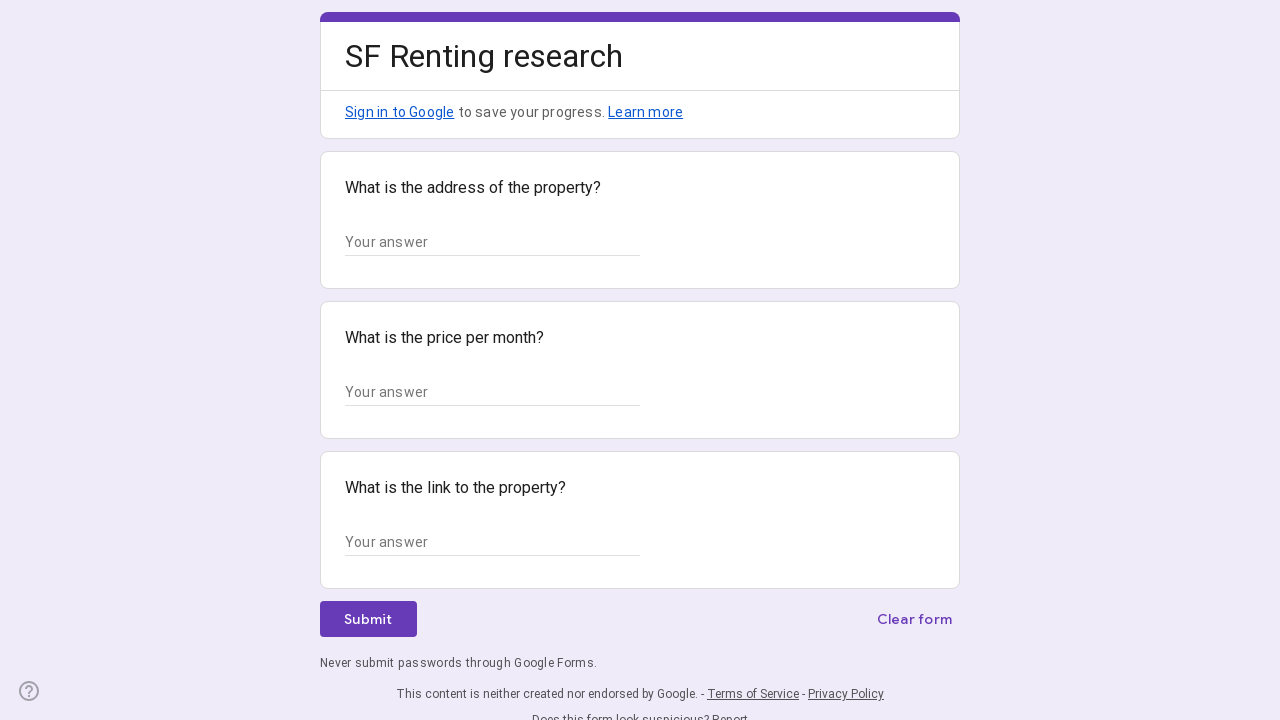

Filled address field with '456 Oak Ave, City B'
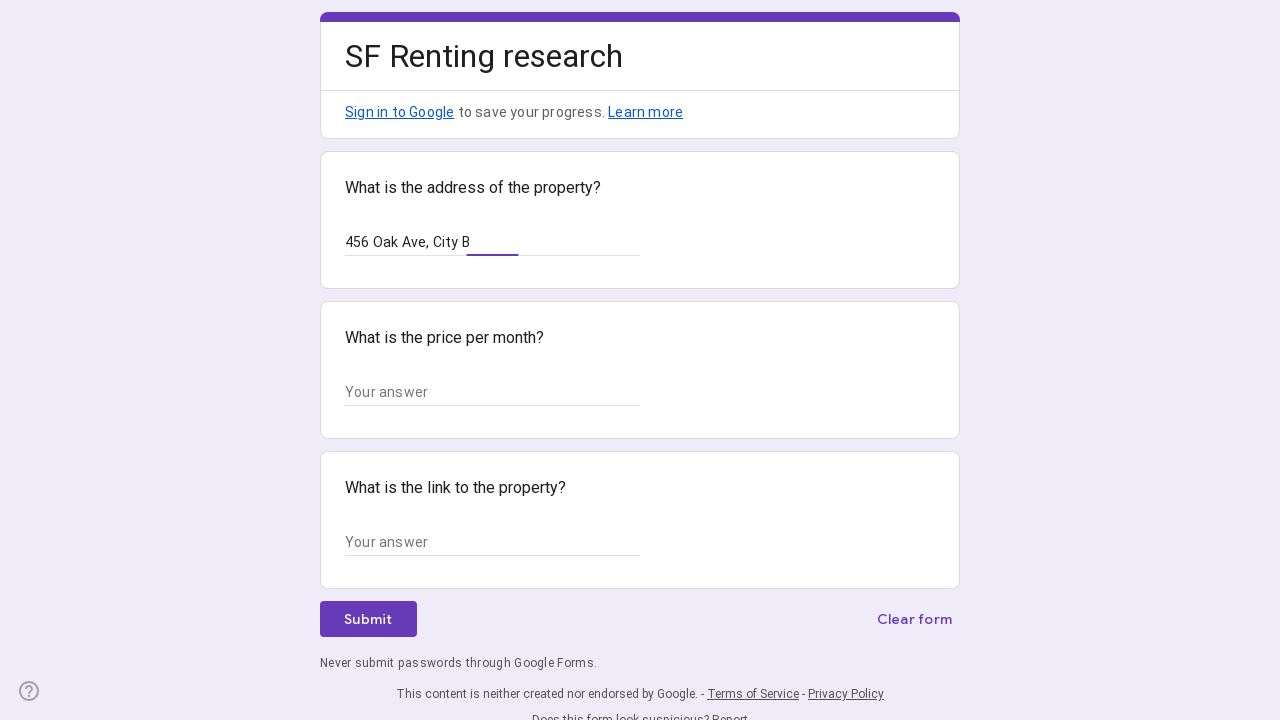

Filled price field with '$350,000'
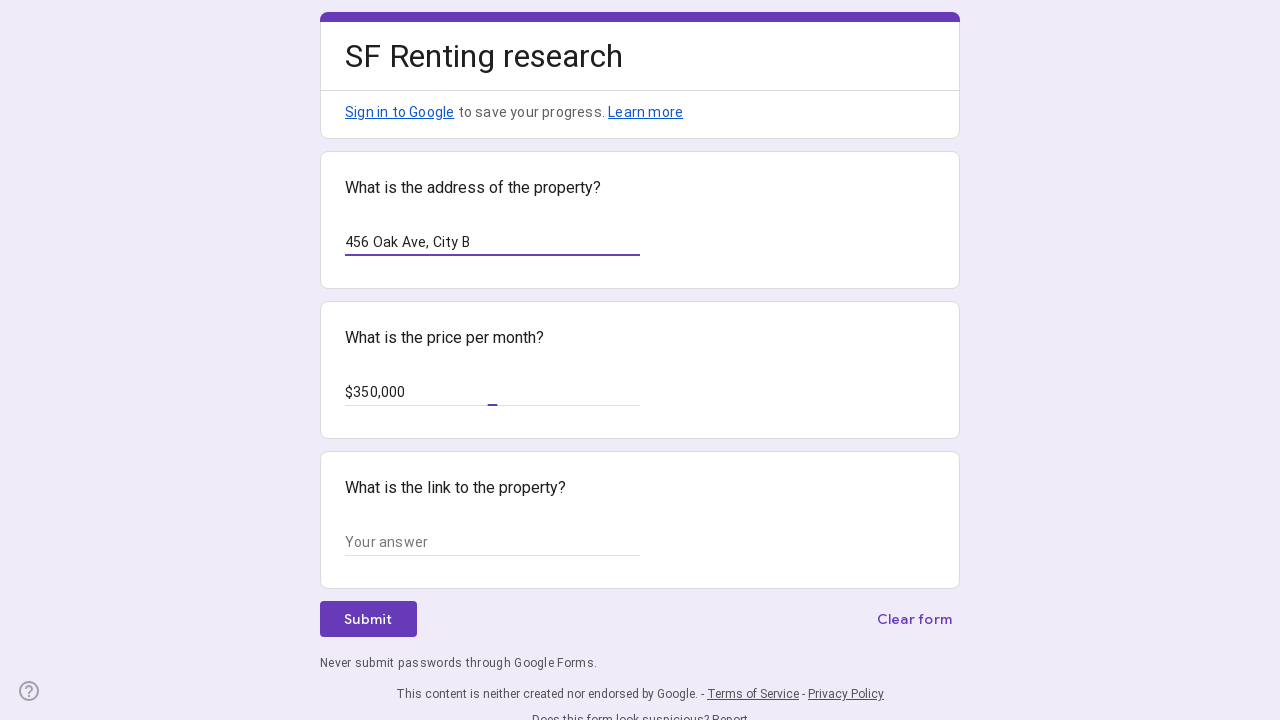

Filled link field with 'https://example.com/property2'
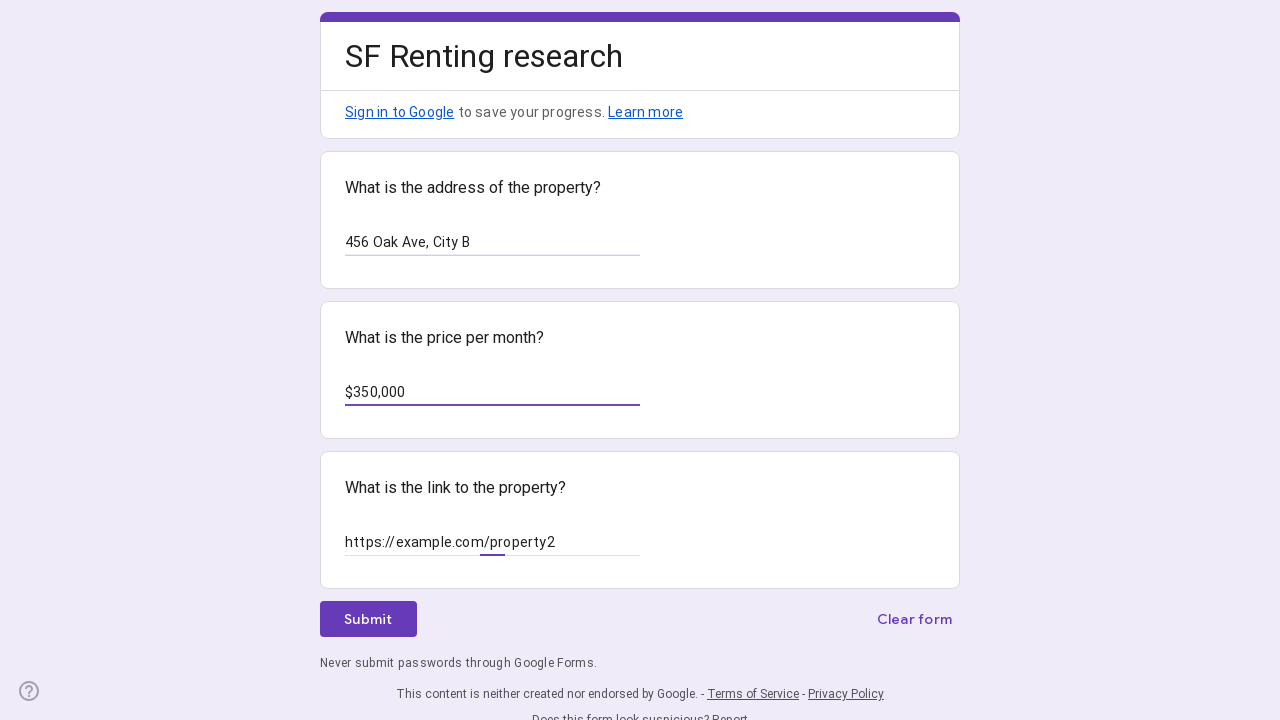

Clicked submit button to submit form response at (368, 619) on span.NPEfkd
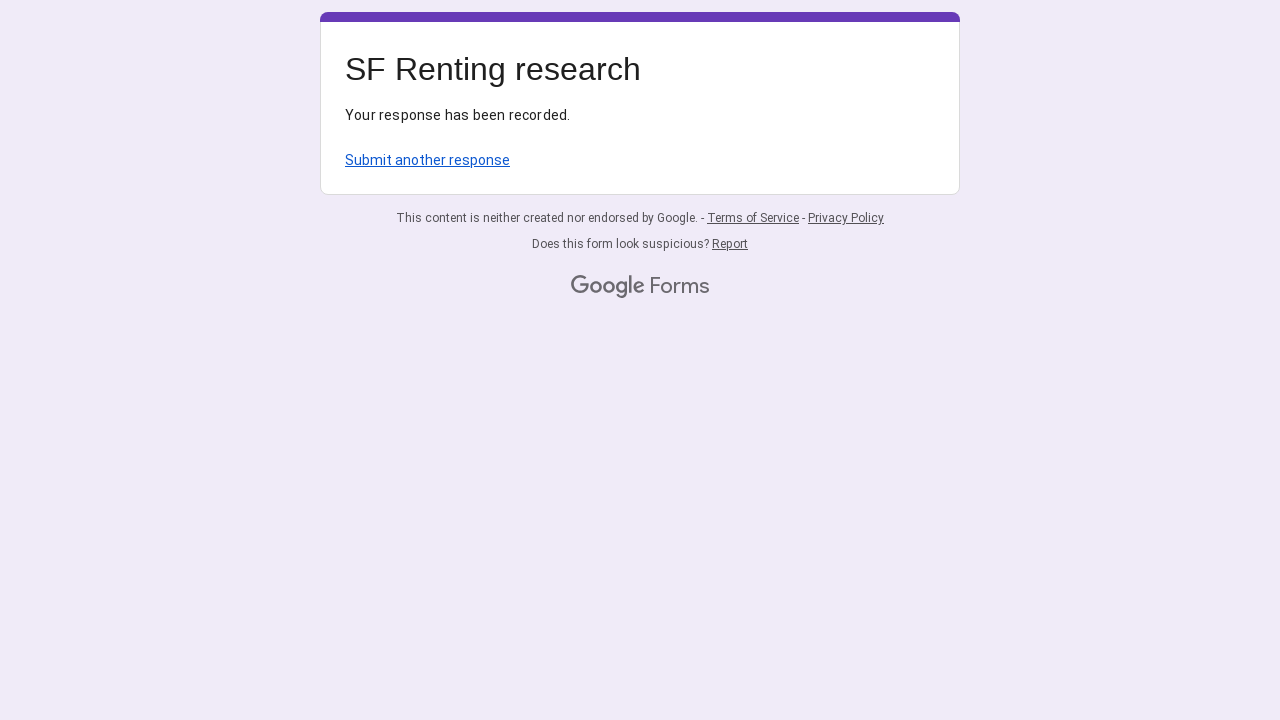

Waited for form submission to complete
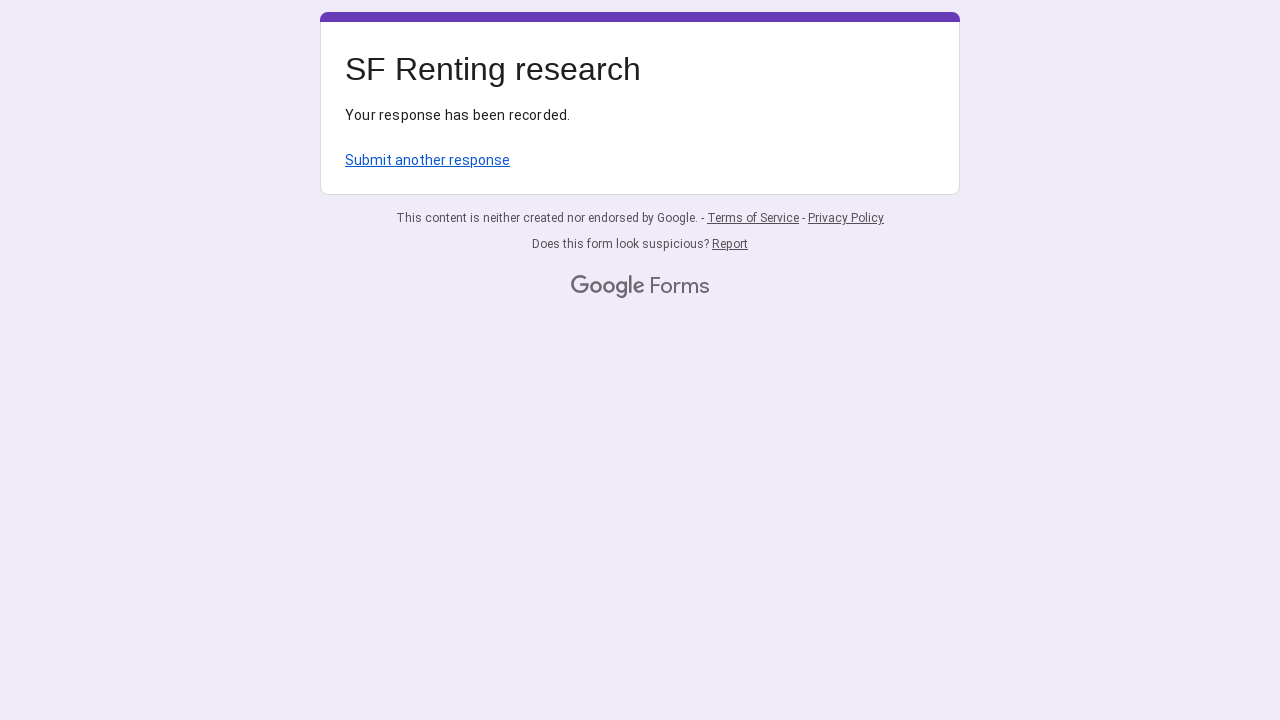

Clicked 'Submit another response' link to fill another form at (428, 160) on div.c2gzEf > a
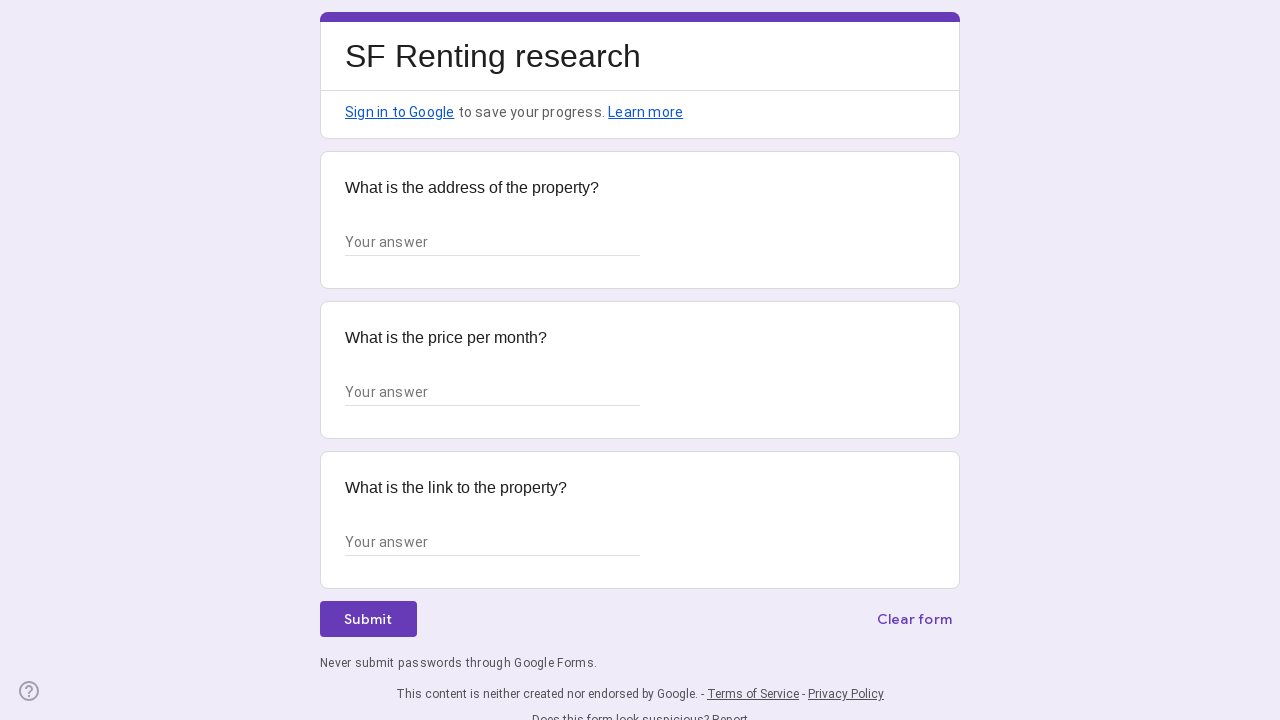

Waited for next form to load
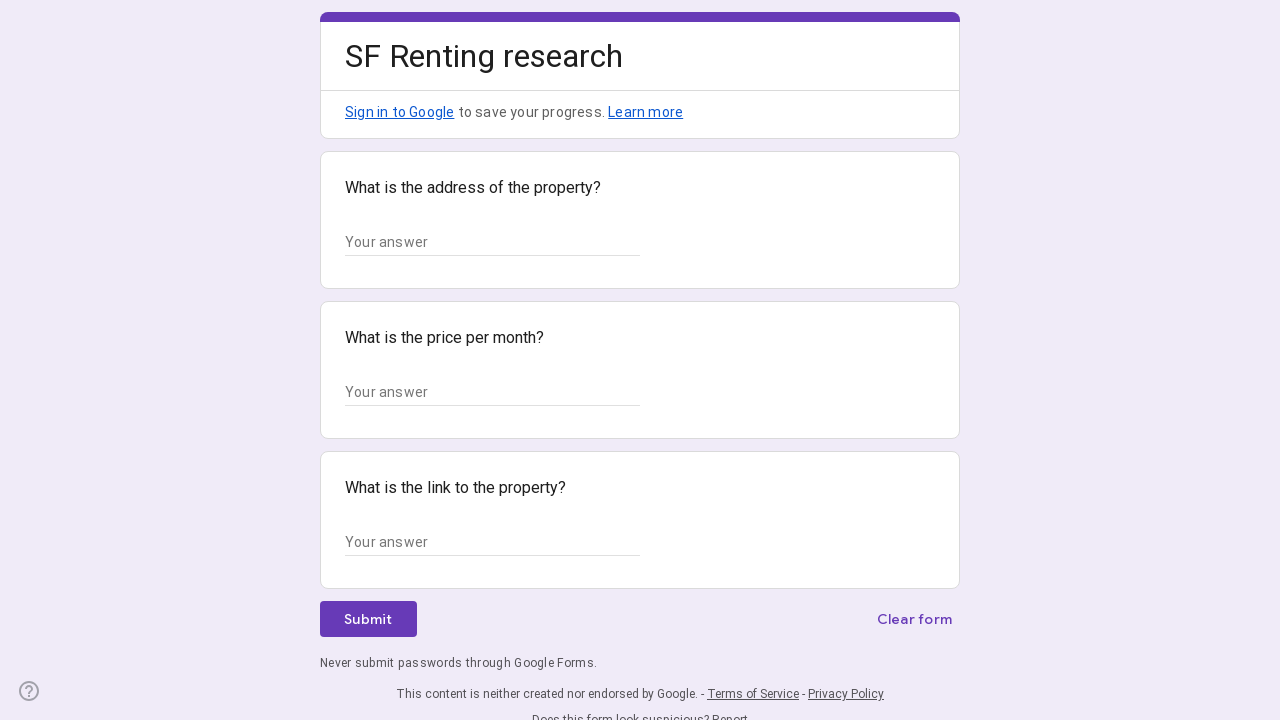

Waited for form input fields to load
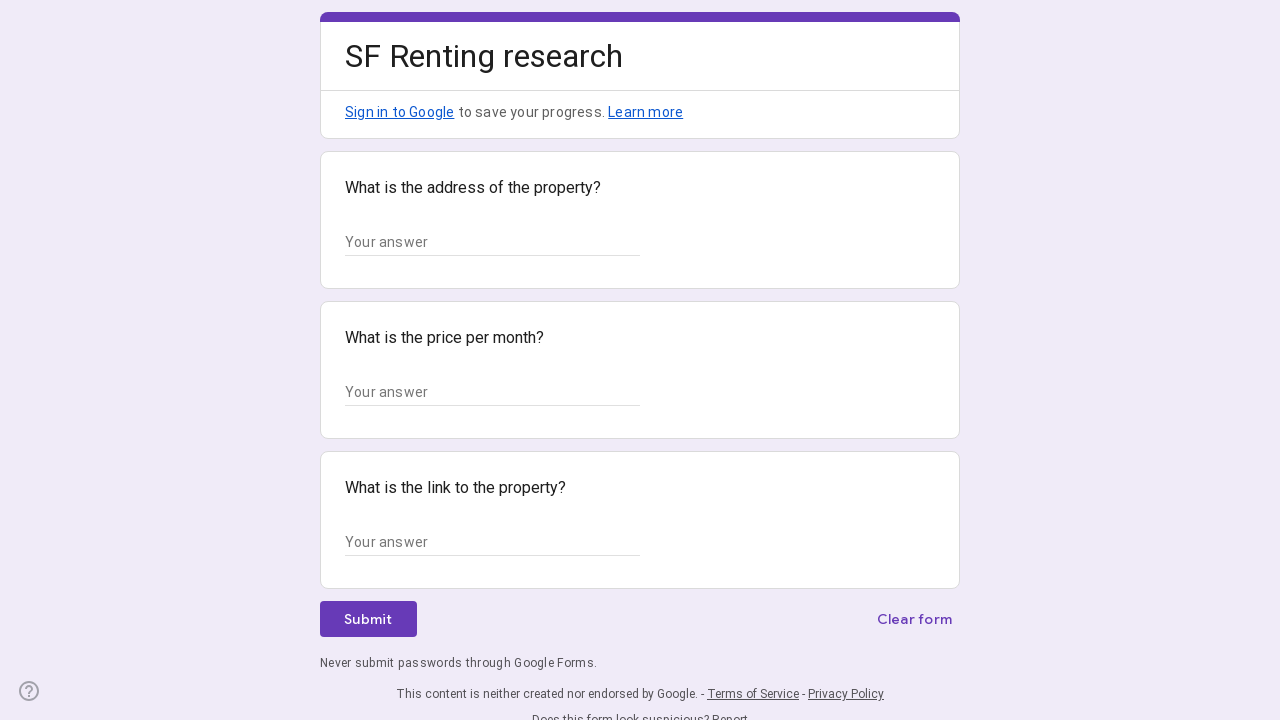

Retrieved all input field elements from the form
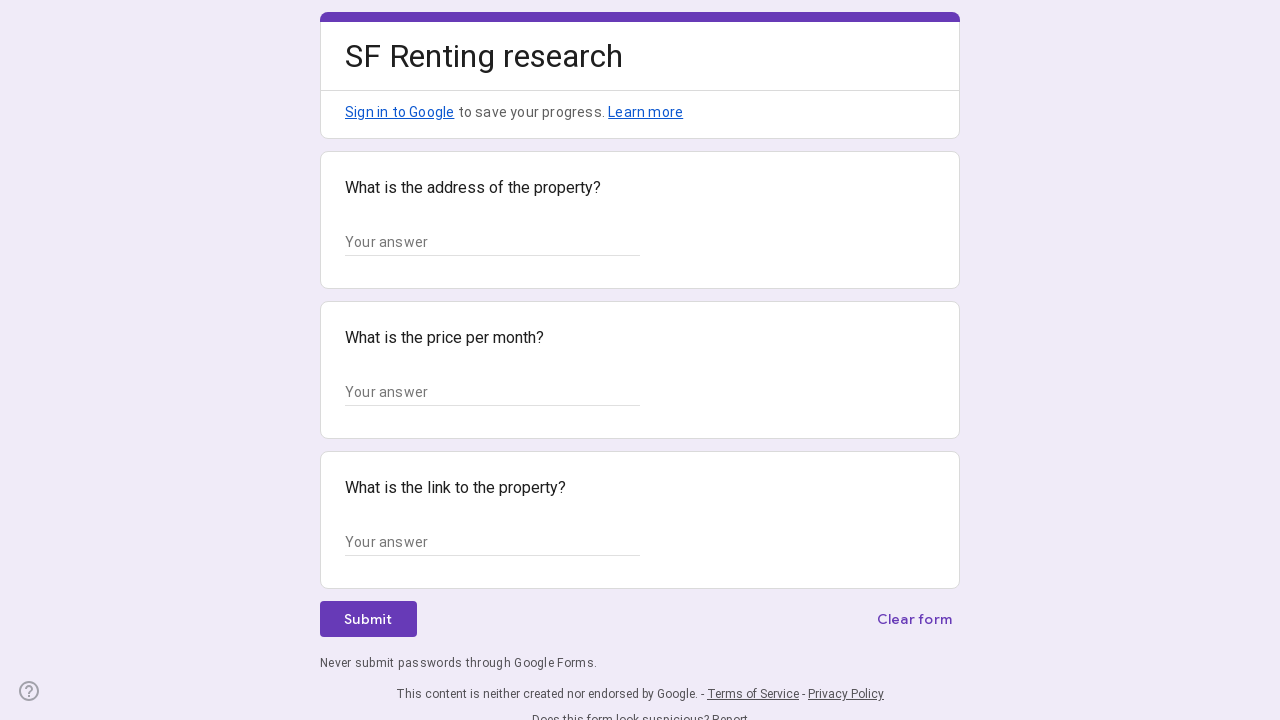

Filled address field with '789 Pine Rd, City C'
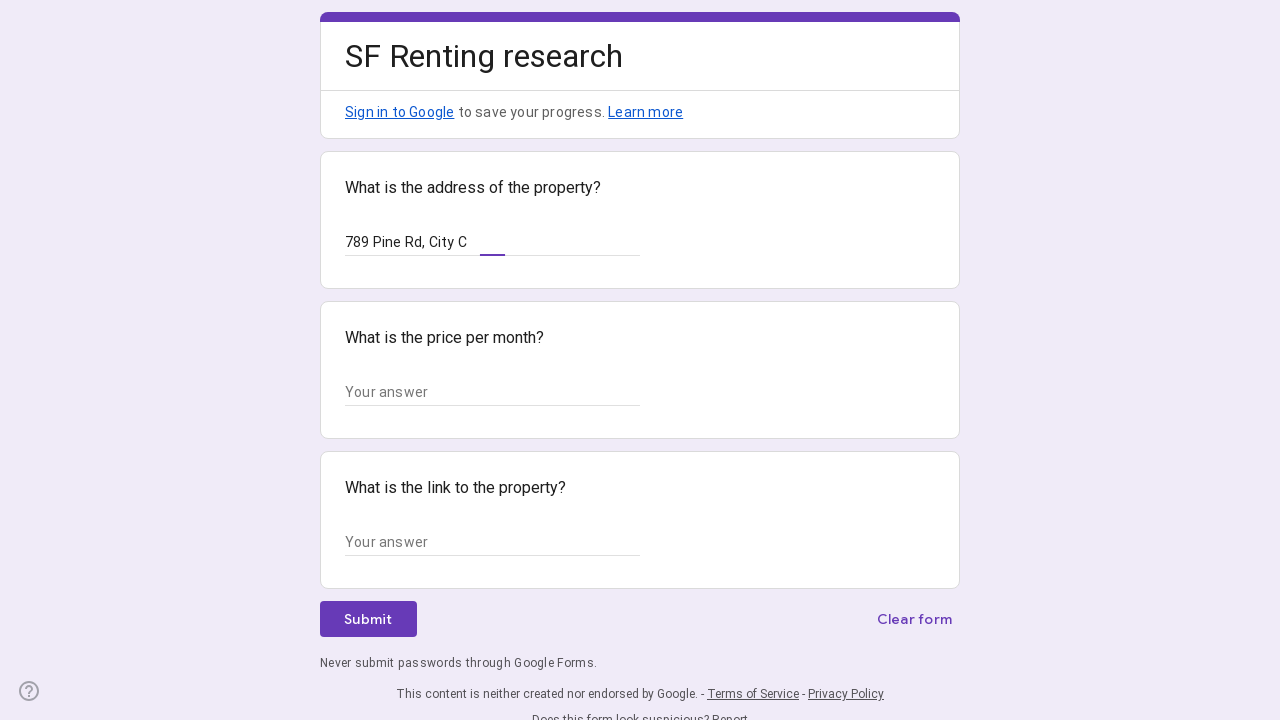

Filled price field with '$450,000'
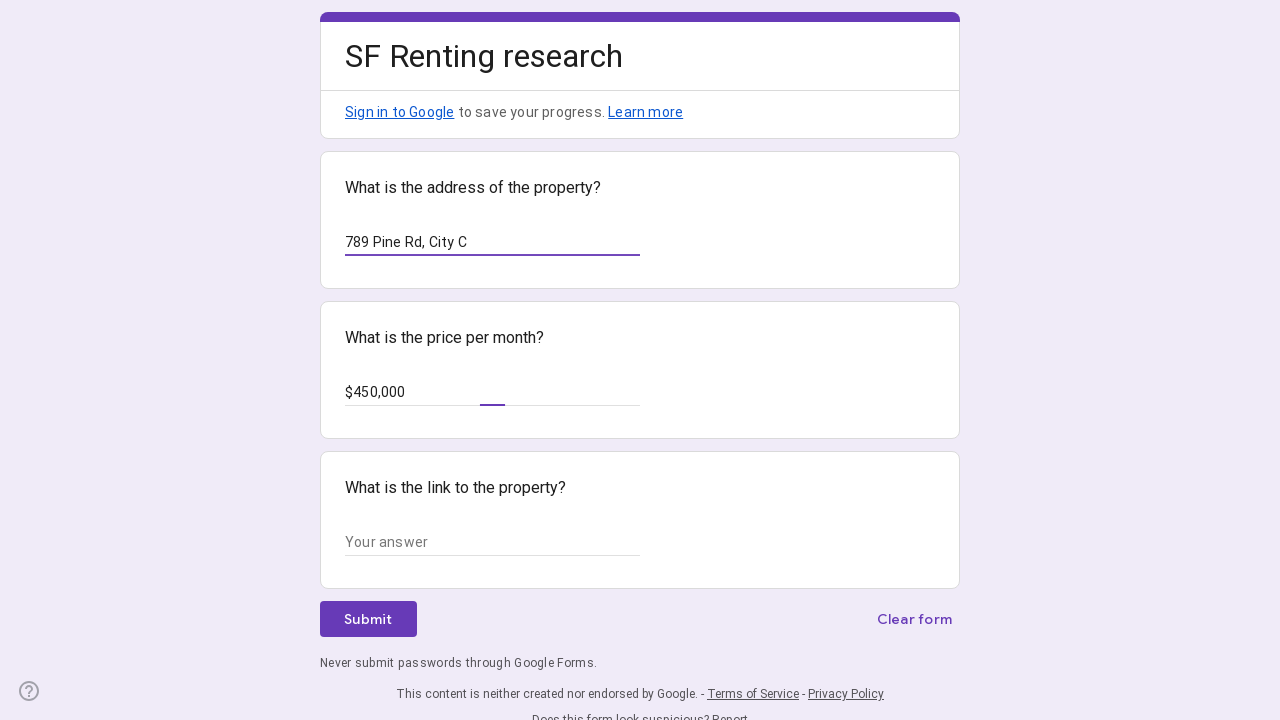

Filled link field with 'https://example.com/property3'
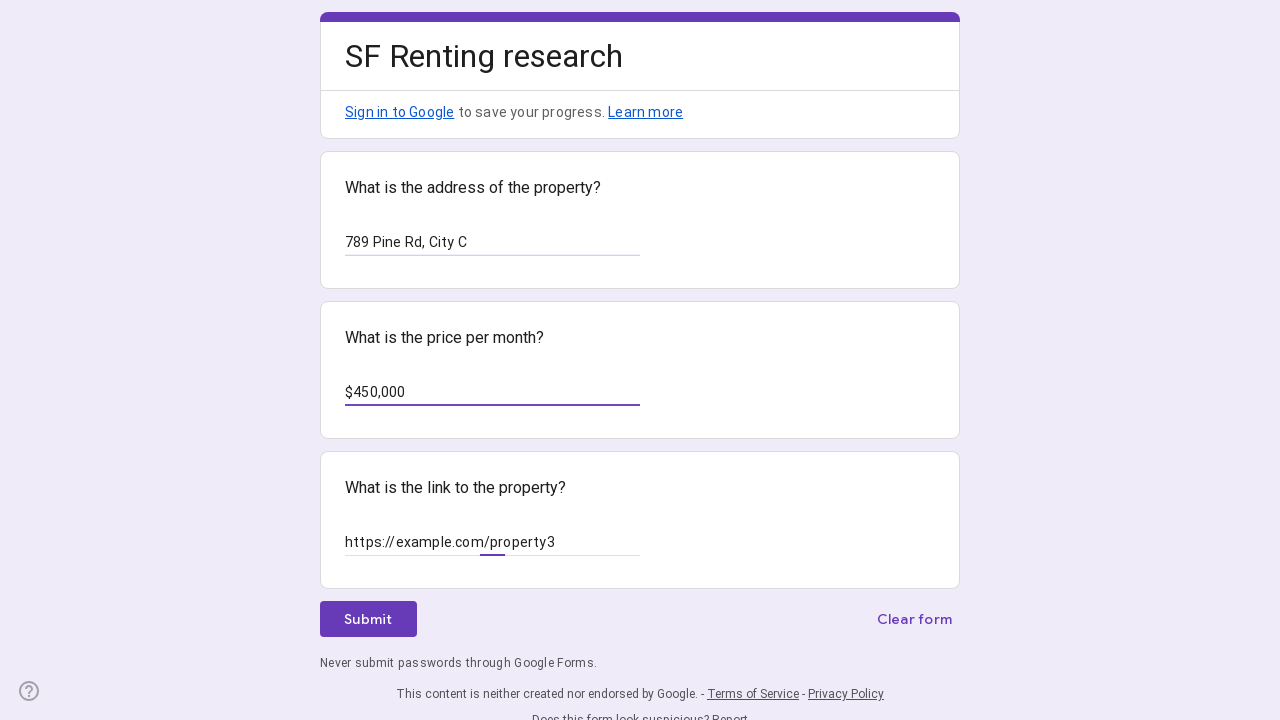

Clicked submit button to submit form response at (368, 619) on span.NPEfkd
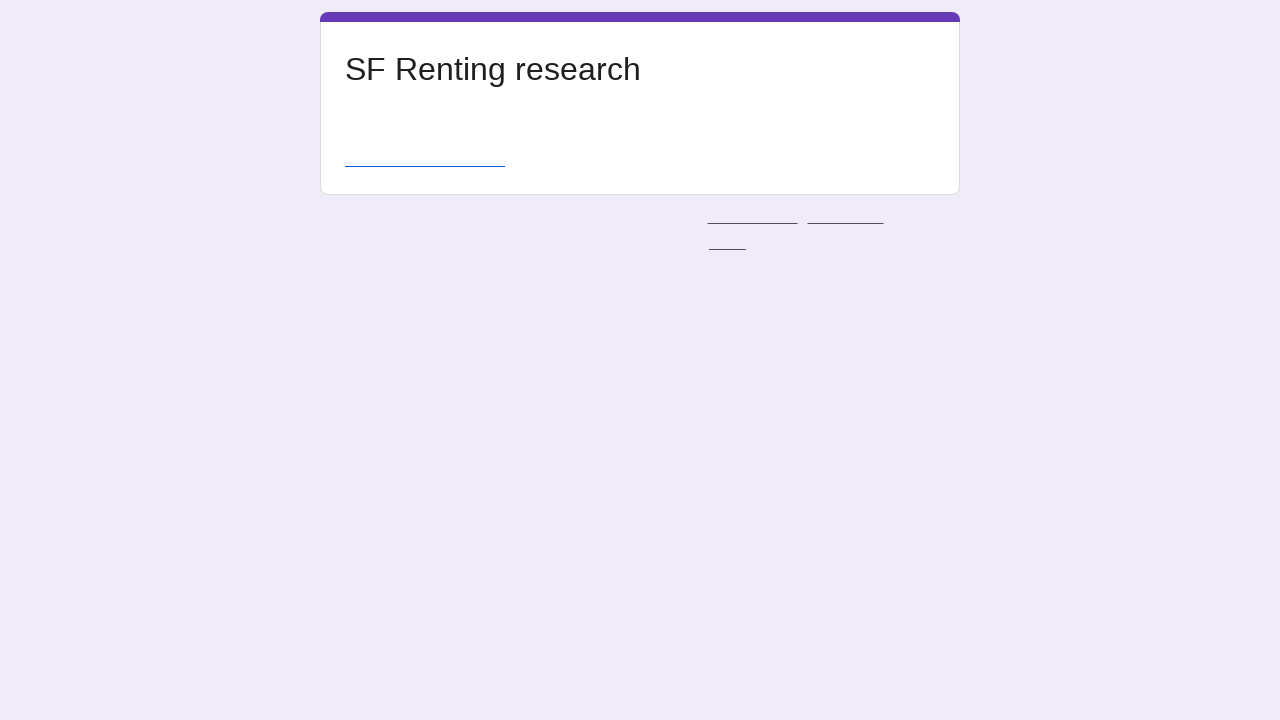

Waited for form submission to complete
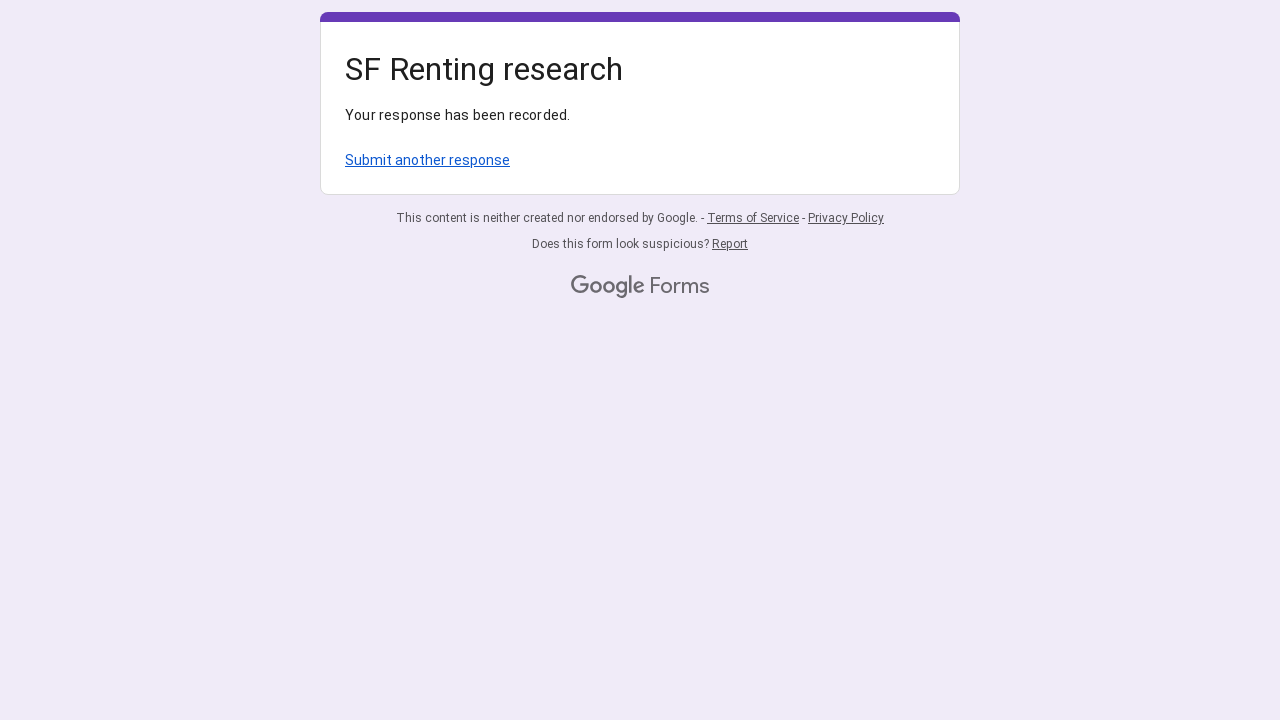

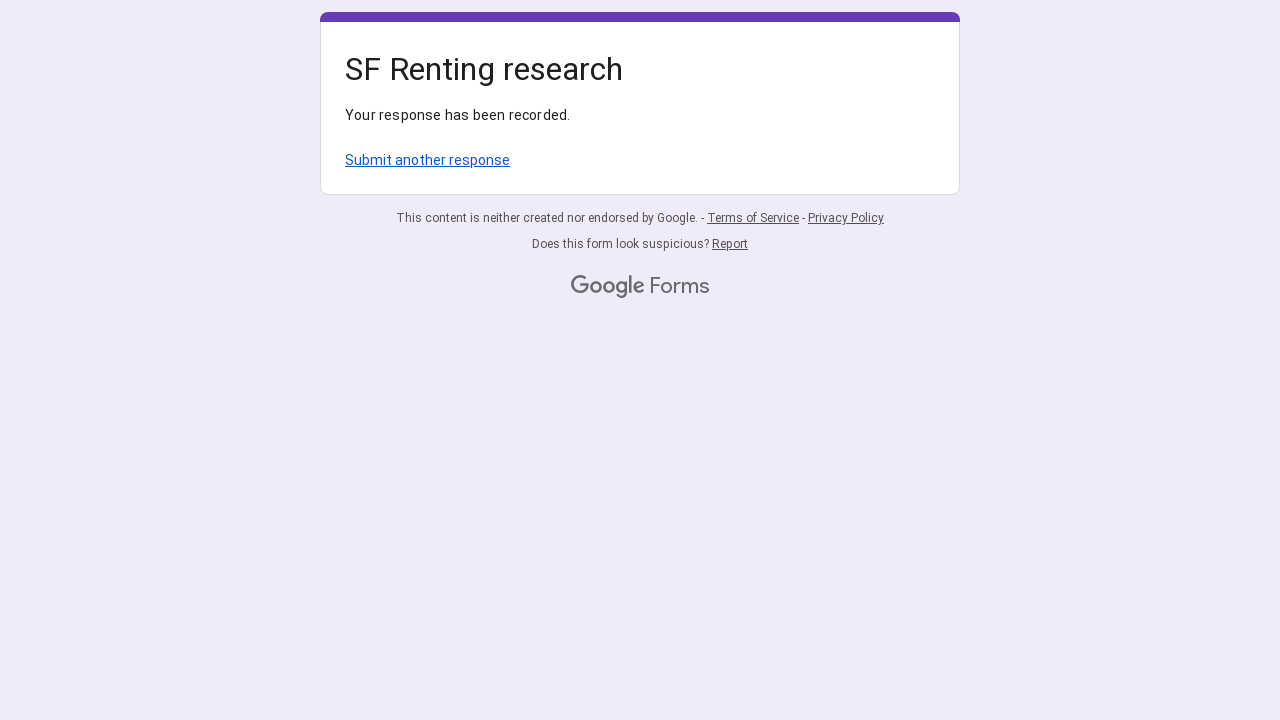